Opens the OrangeHRM demo website and verifies that the page title contains "Orange"

Starting URL: https://opensource-demo.orangehrmlive.com/

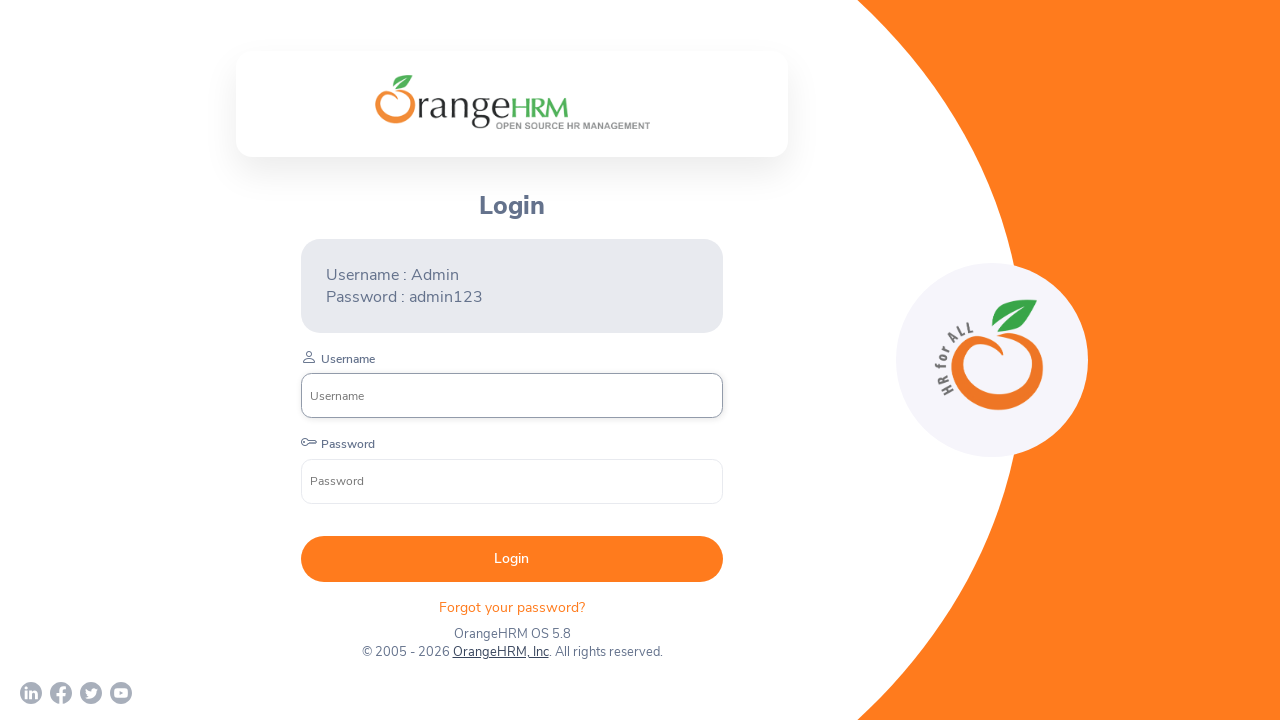

Navigated to OrangeHRM demo website
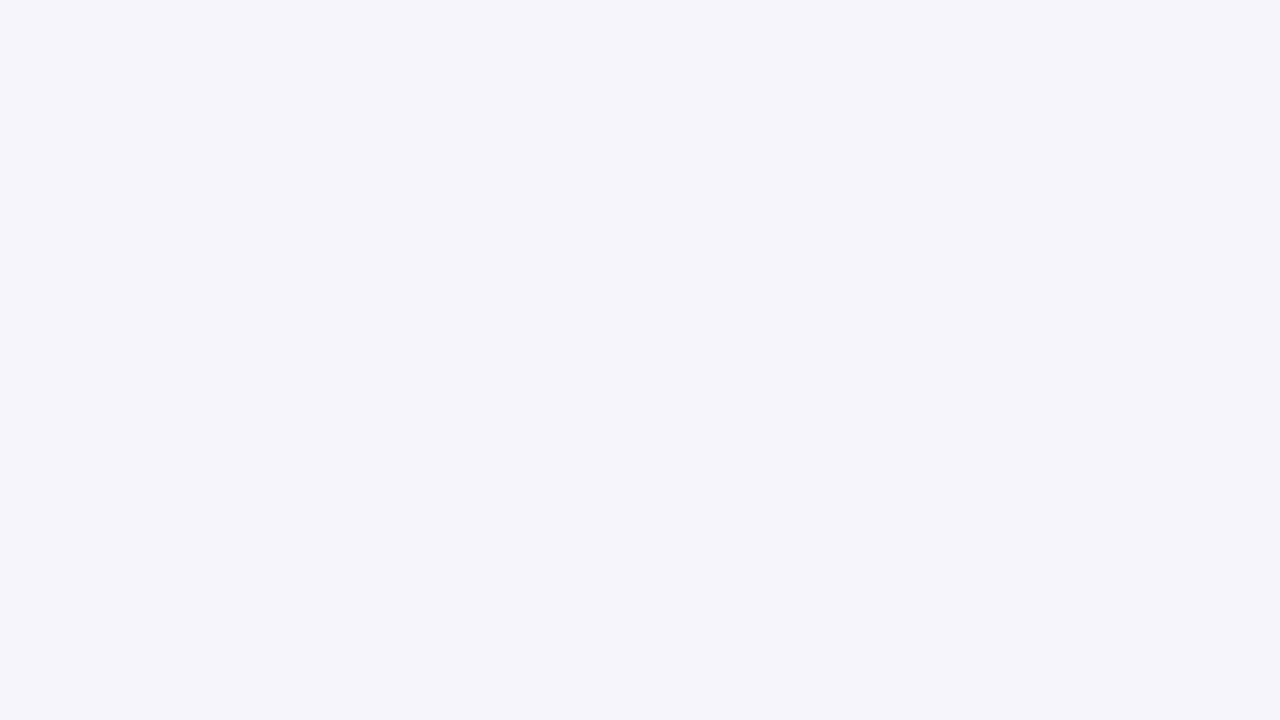

Verified that page title contains 'Orange'
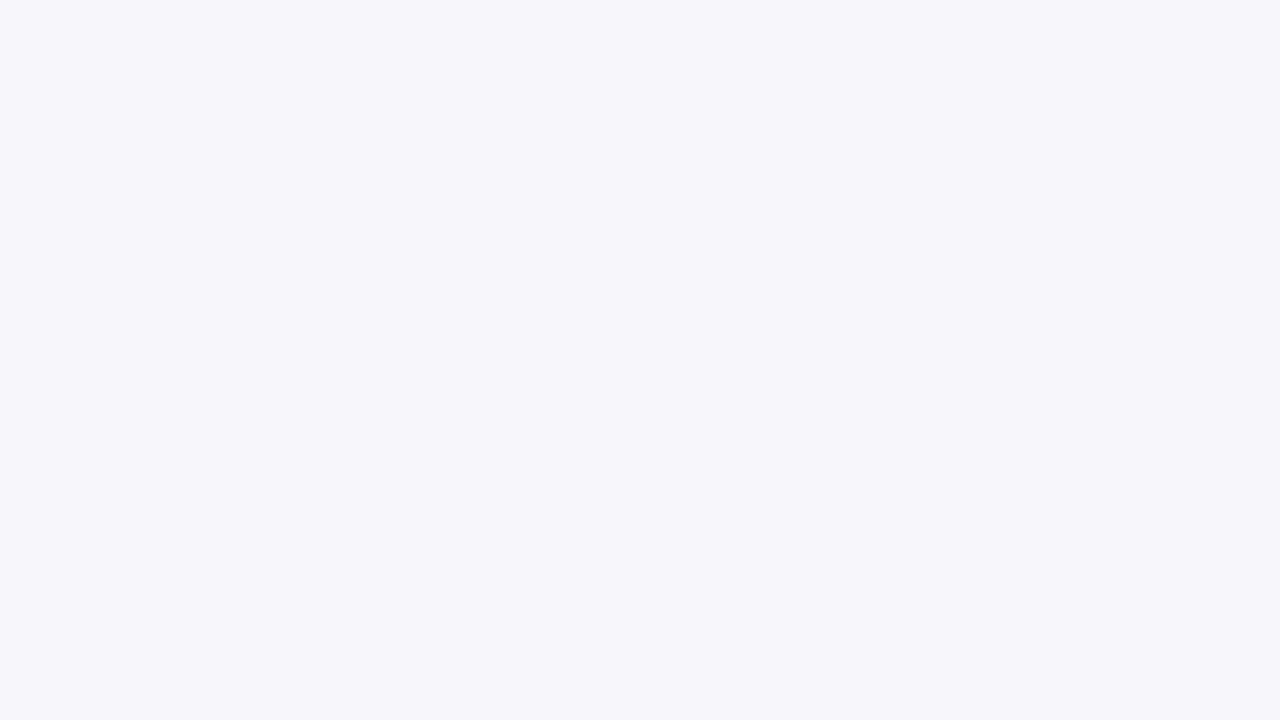

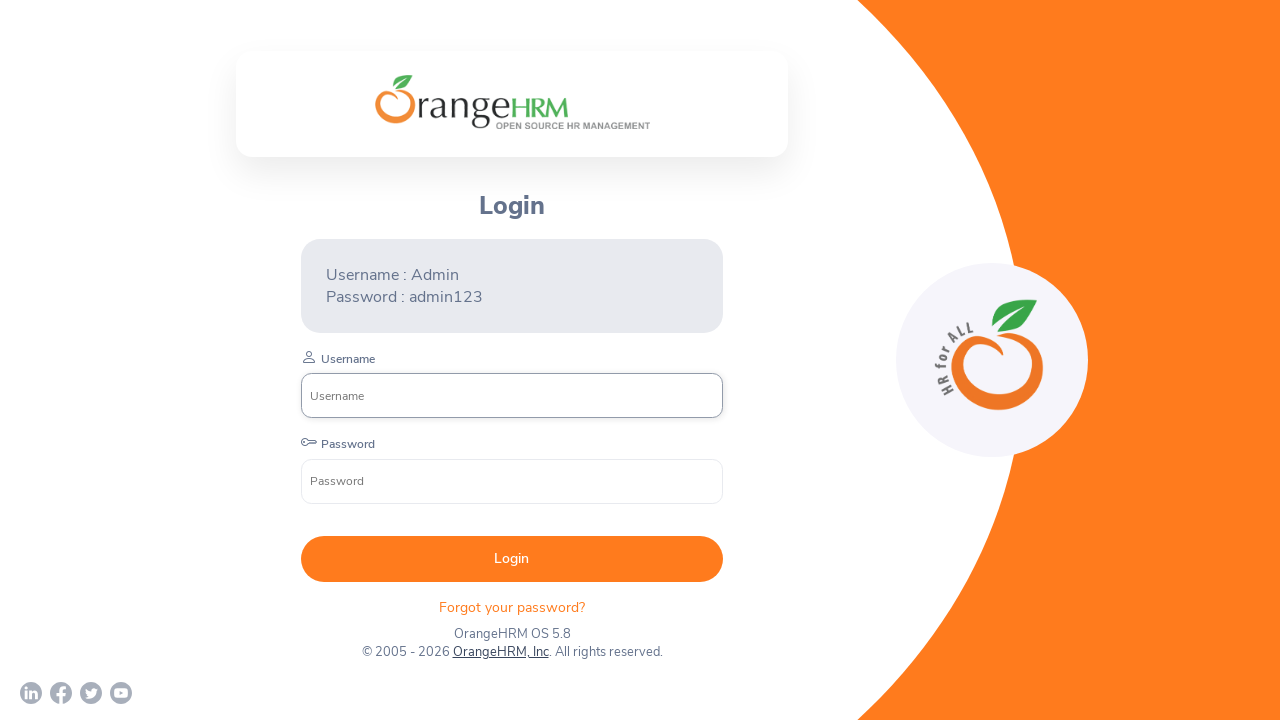